Tests state dropdown functionality by selecting Illinois, Virginia, and California using different selection methods (visible text, value, index), then verifies California is the final selected option.

Starting URL: http://practice.cydeo.com/dropdown

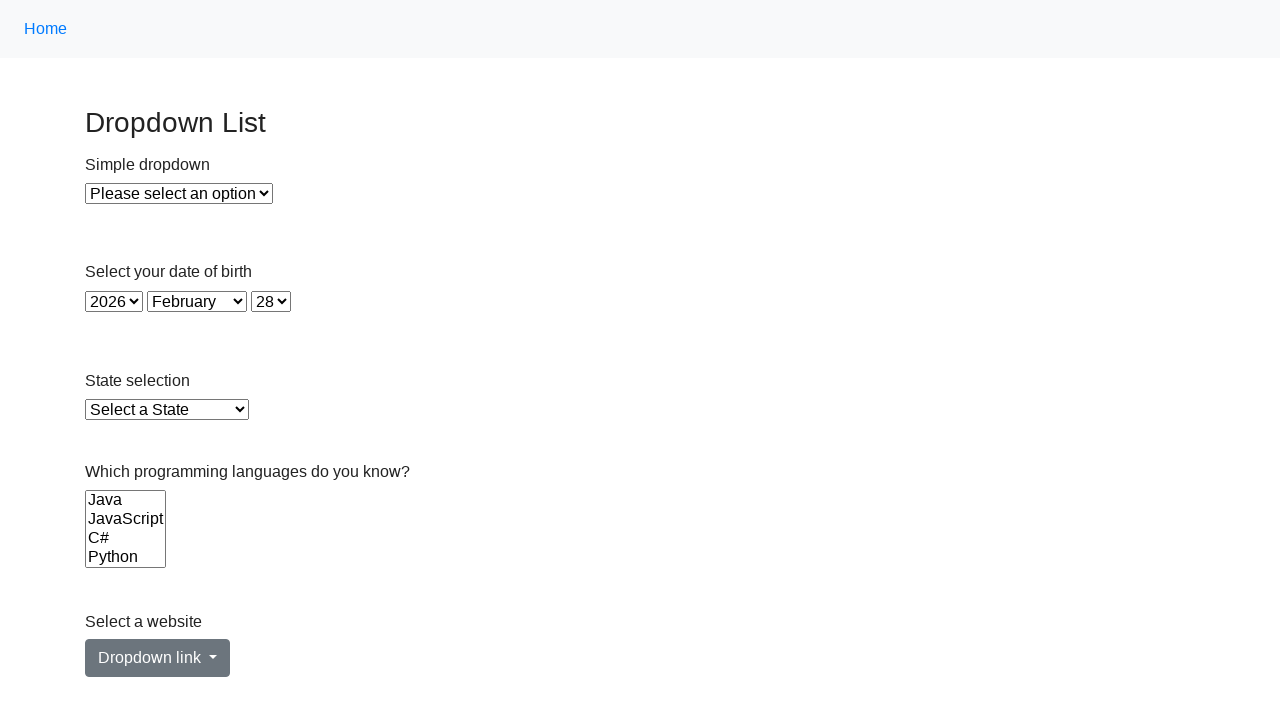

Located the state dropdown element
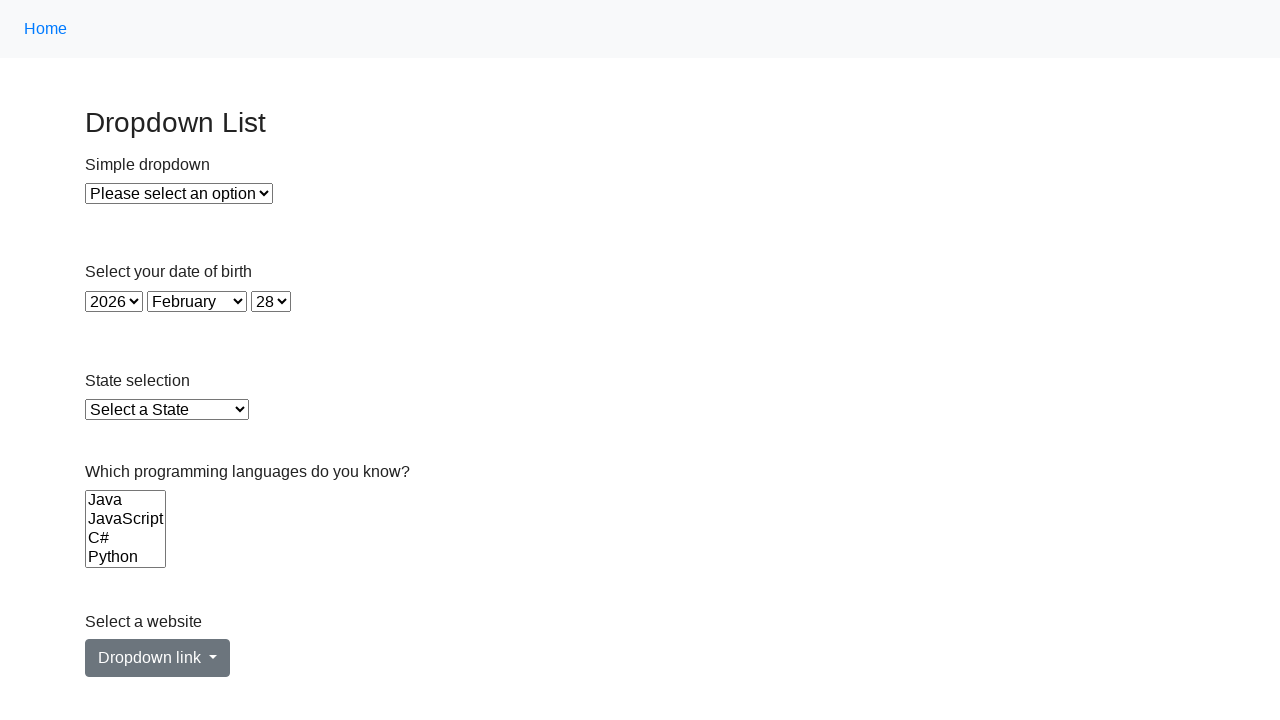

Selected Illinois from state dropdown by visible text on select#state
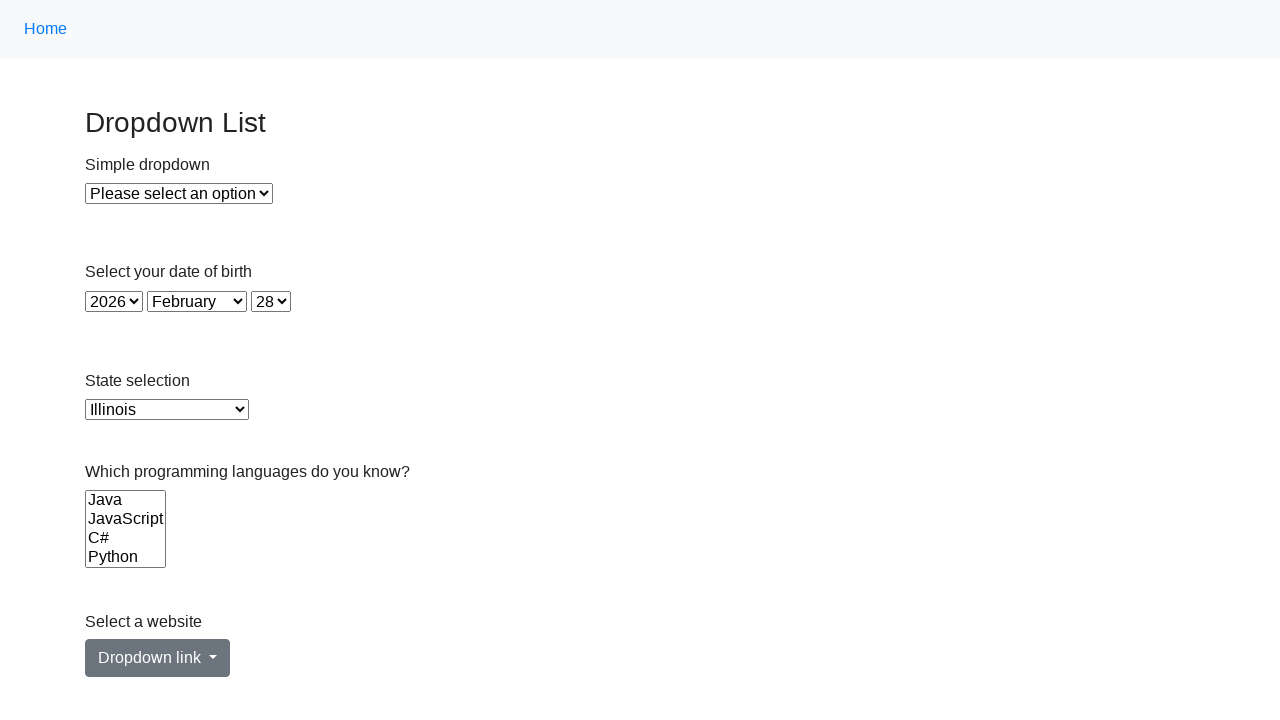

Selected Virginia from state dropdown by value on select#state
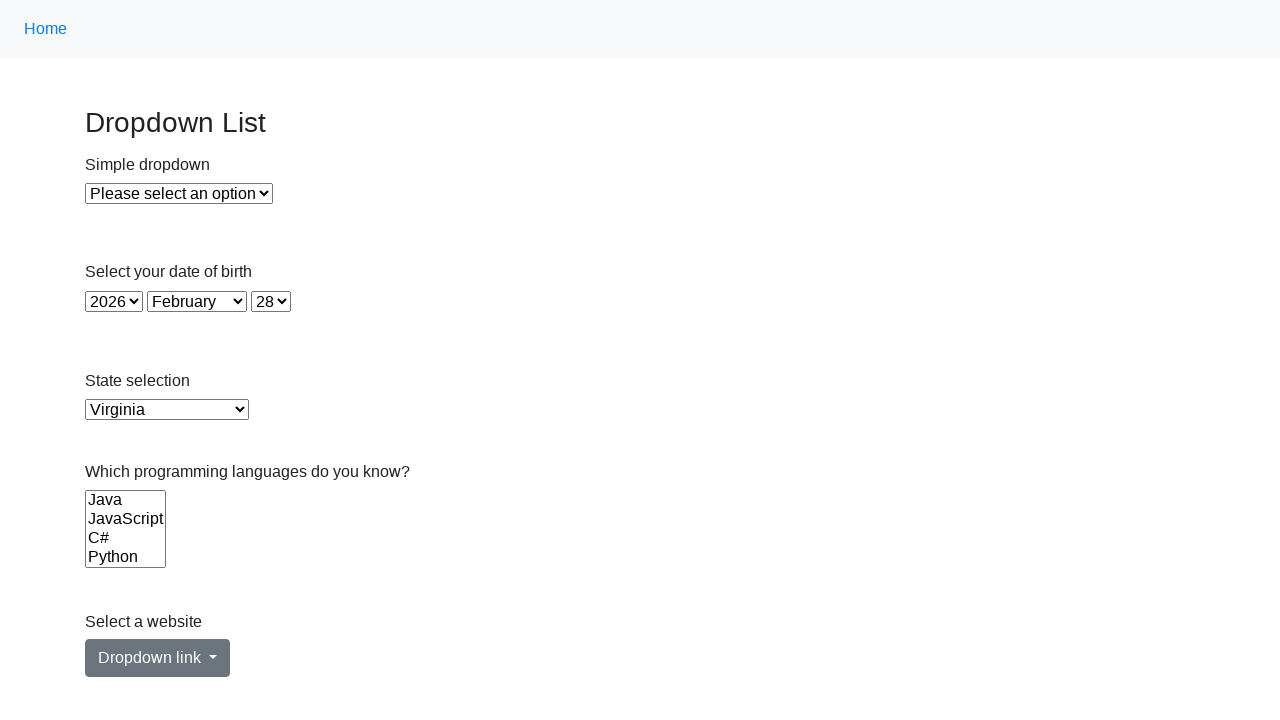

Selected California from state dropdown by index 5 on select#state
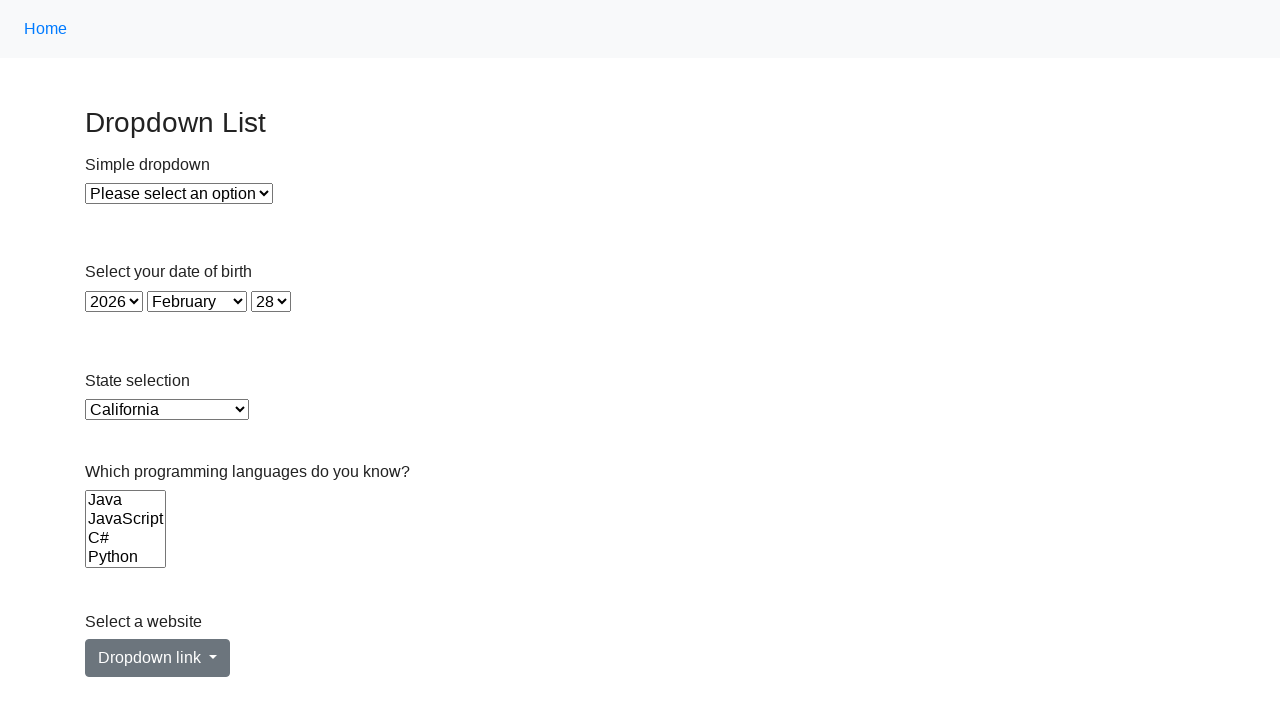

Located the checked option in state dropdown
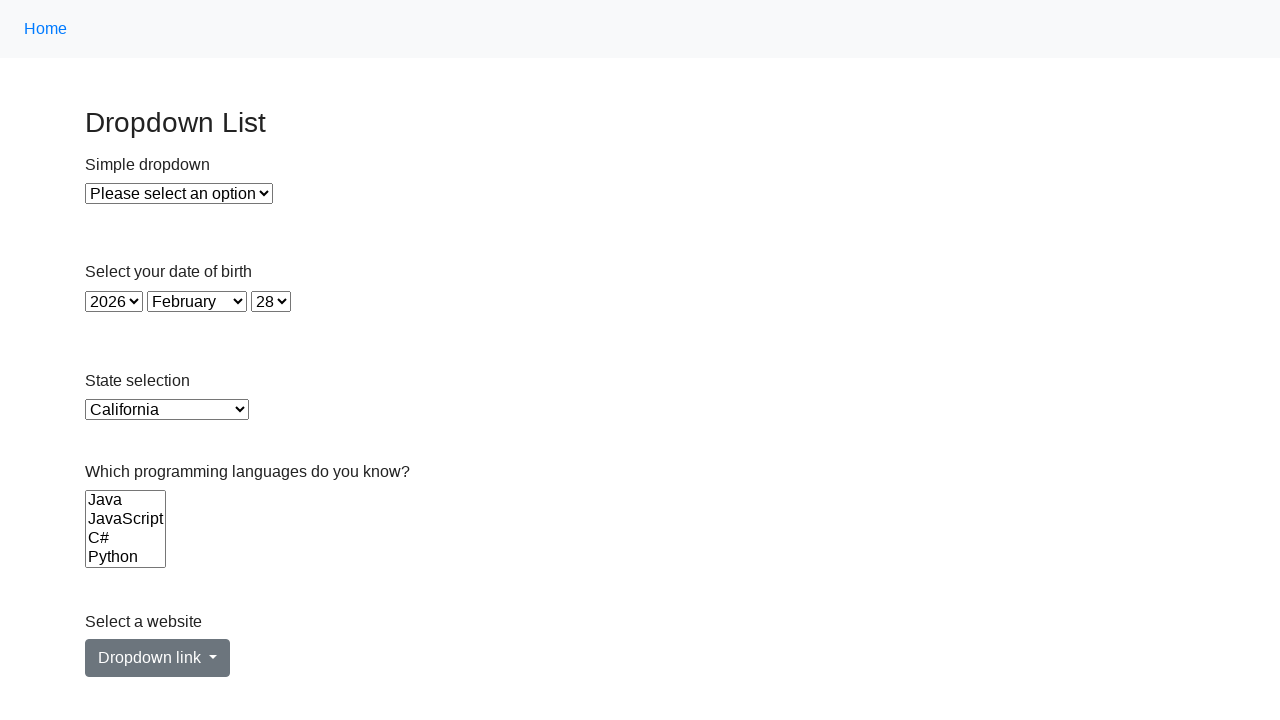

Verified California is the final selected option
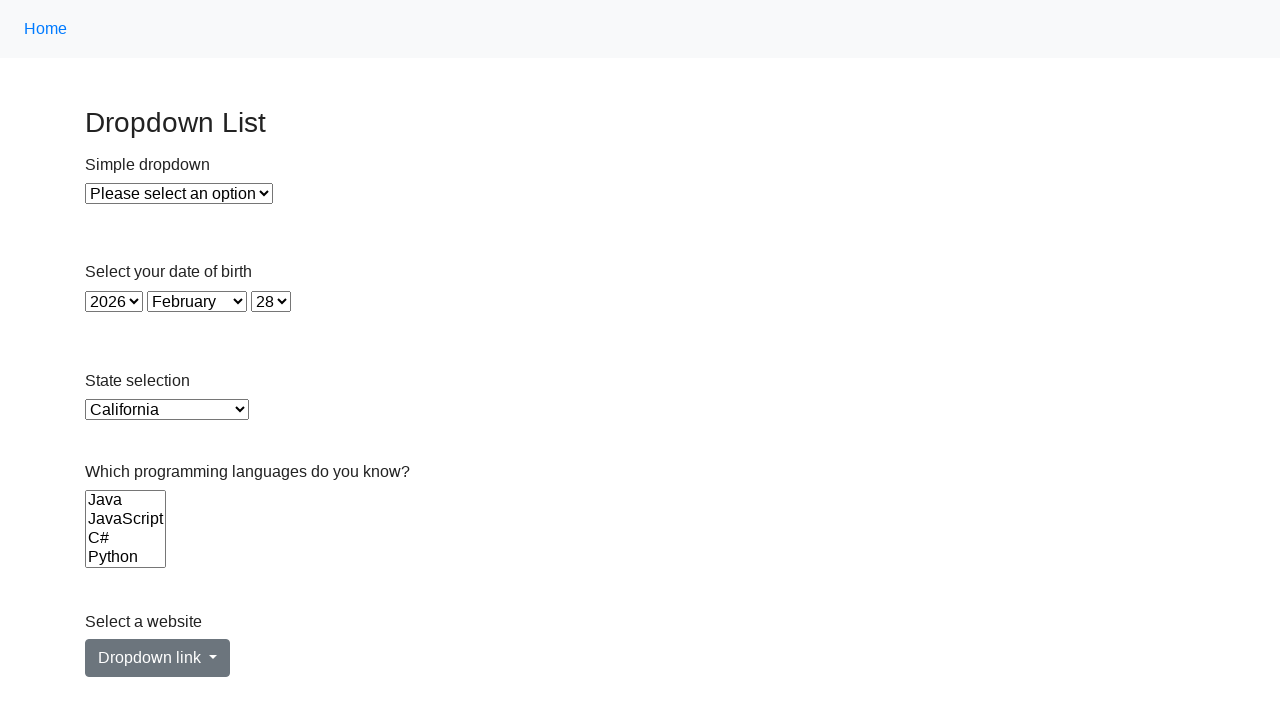

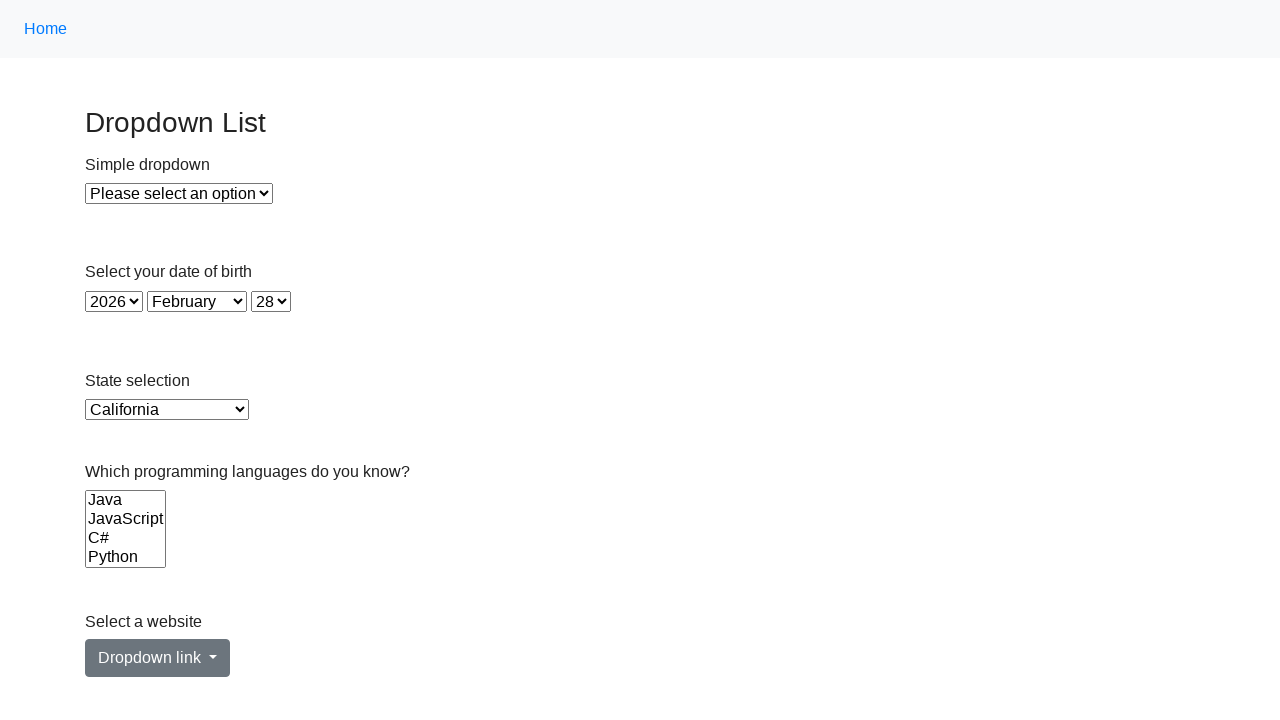